Tests handling a confirm dialog by clicking a button that triggers it and accepting the confirmation

Starting URL: https://demoqa.com/alerts

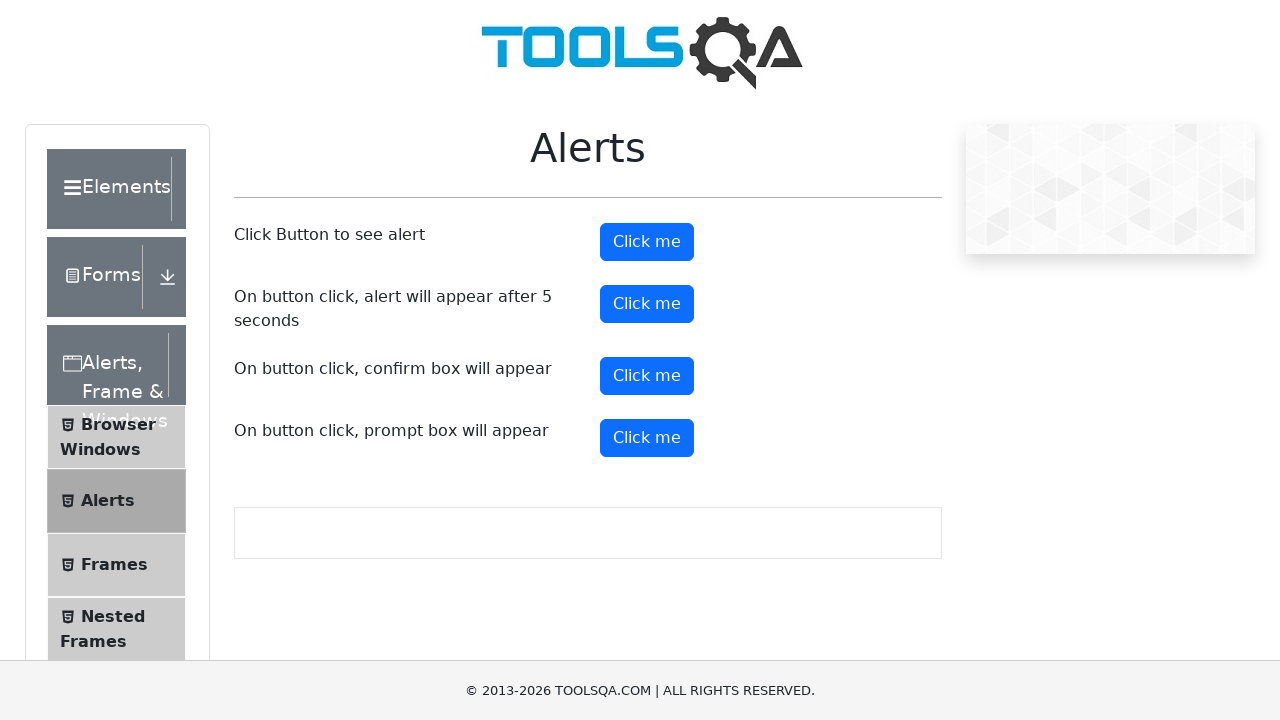

Set up dialog handler to accept confirm dialogs
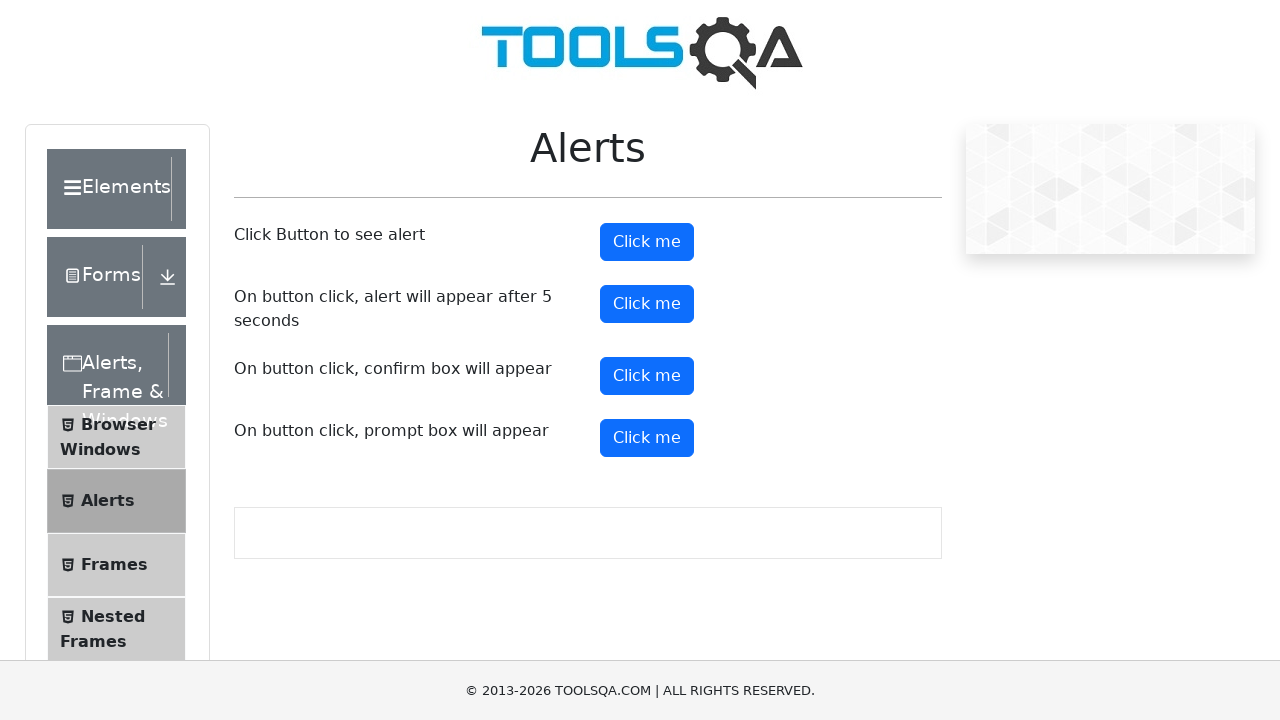

Clicked the confirm alert button at (647, 376) on #confirmButton
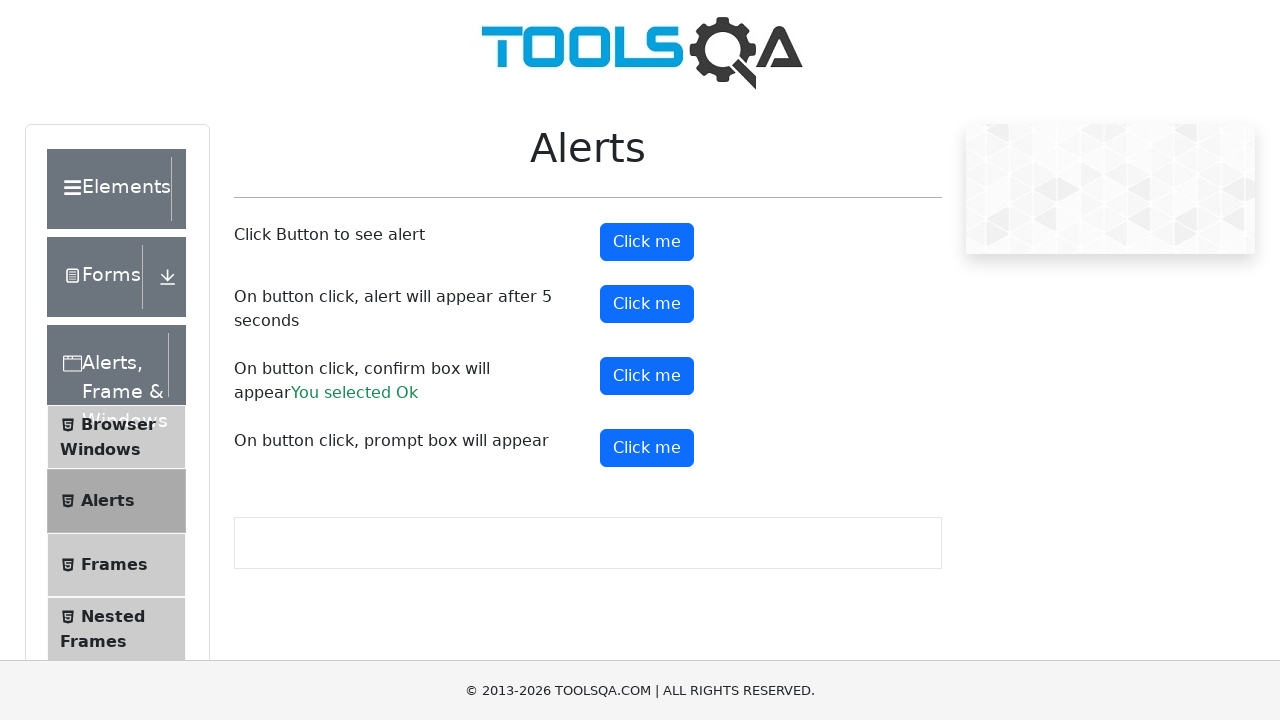

Waited 500ms for dialog to be handled
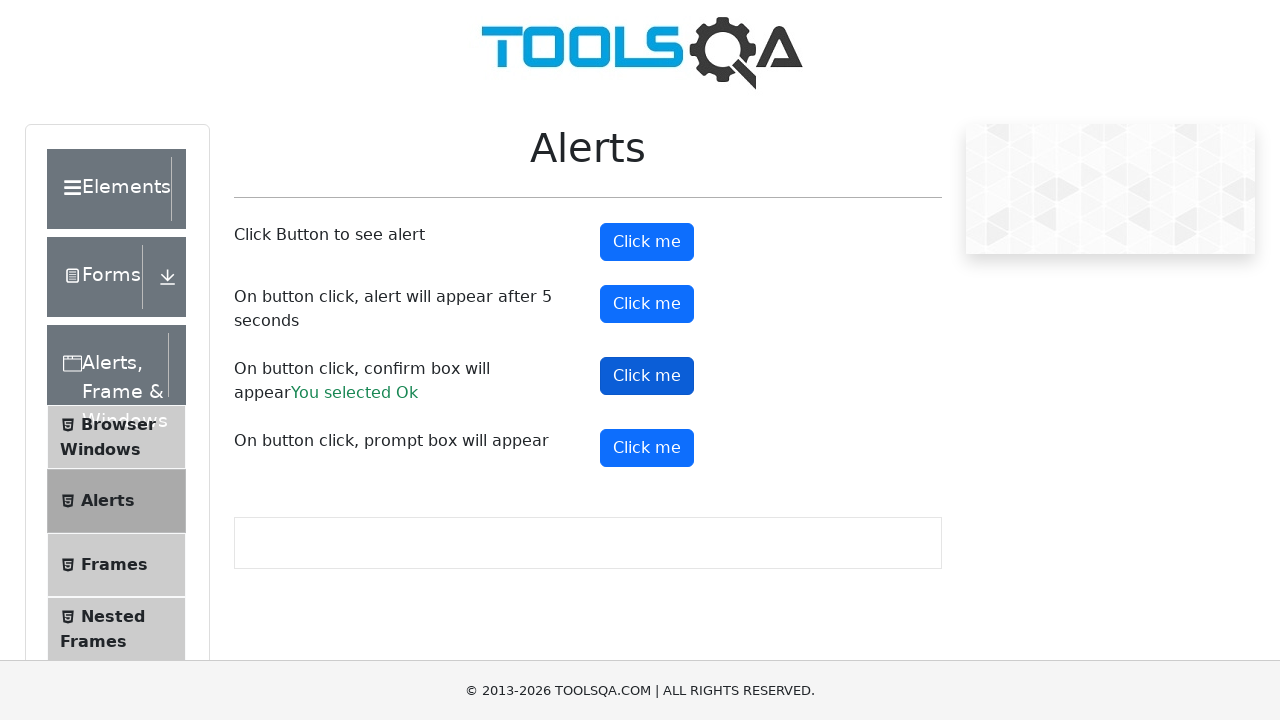

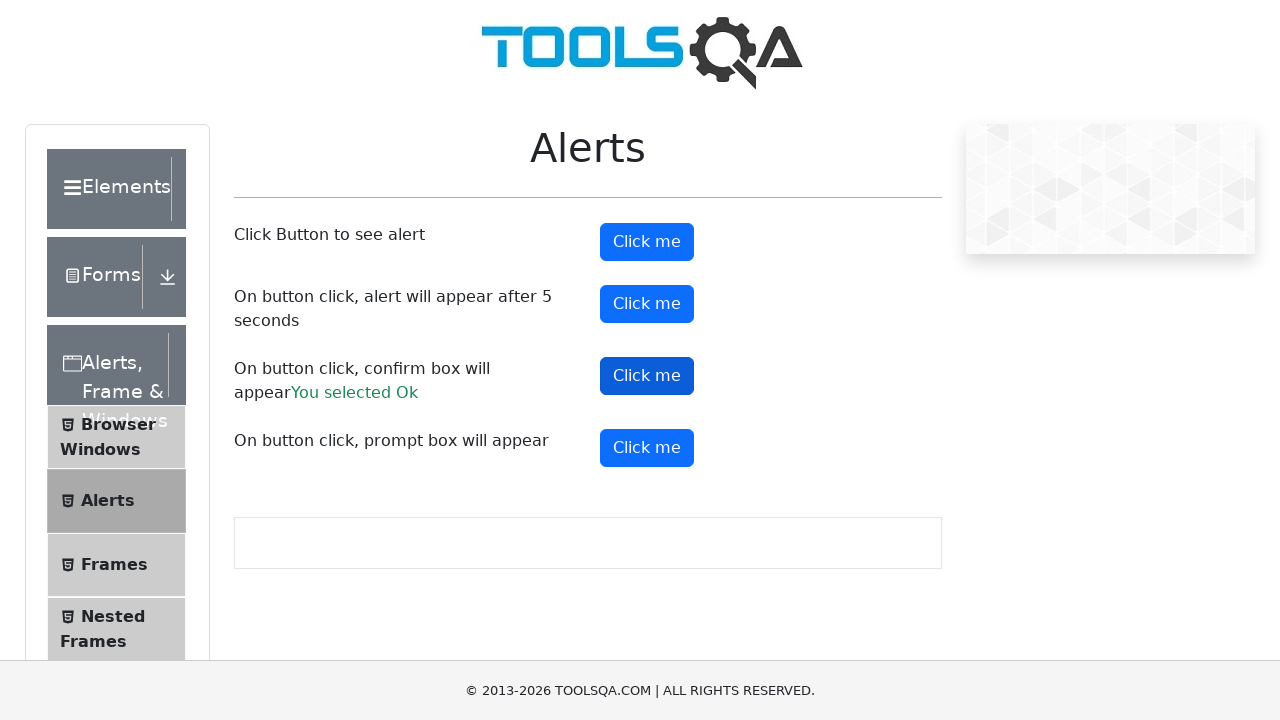